Tests prompt alert by clicking button, entering text in the prompt dialog, and verifying the entered text appears in results

Starting URL: https://demoqa.com/alerts

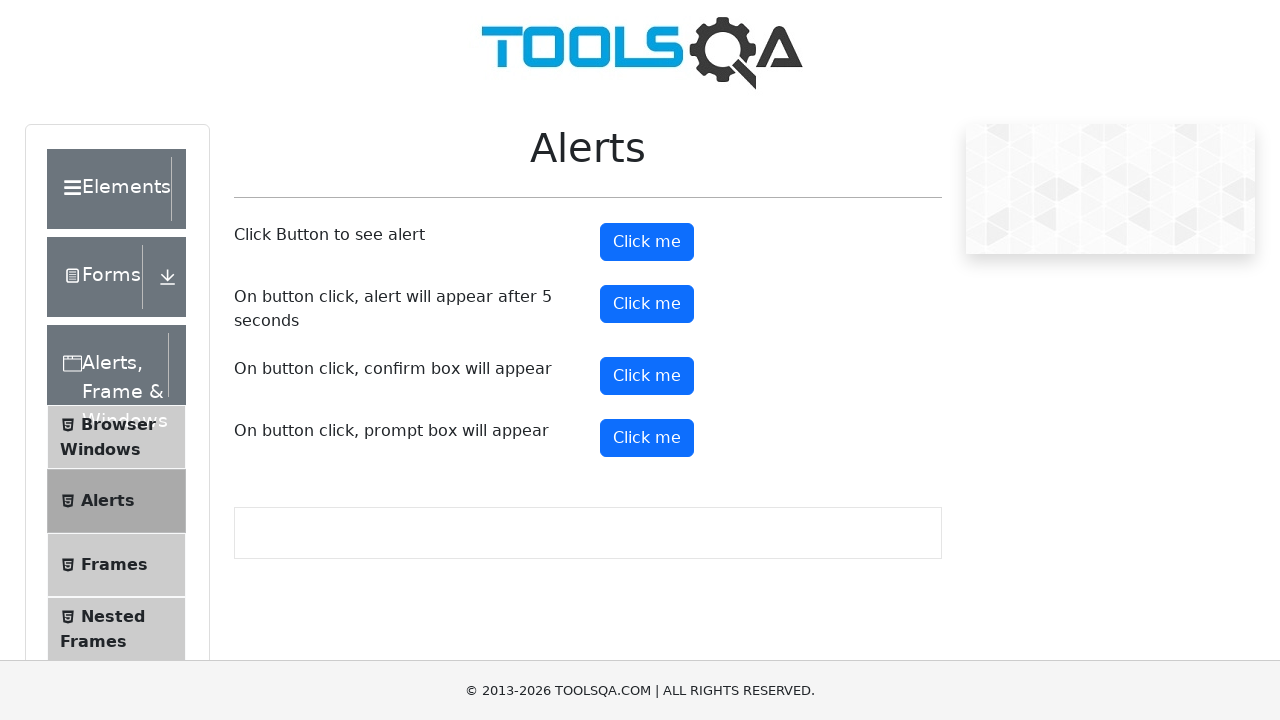

Set up dialog handler to accept prompt with test message 'Test'
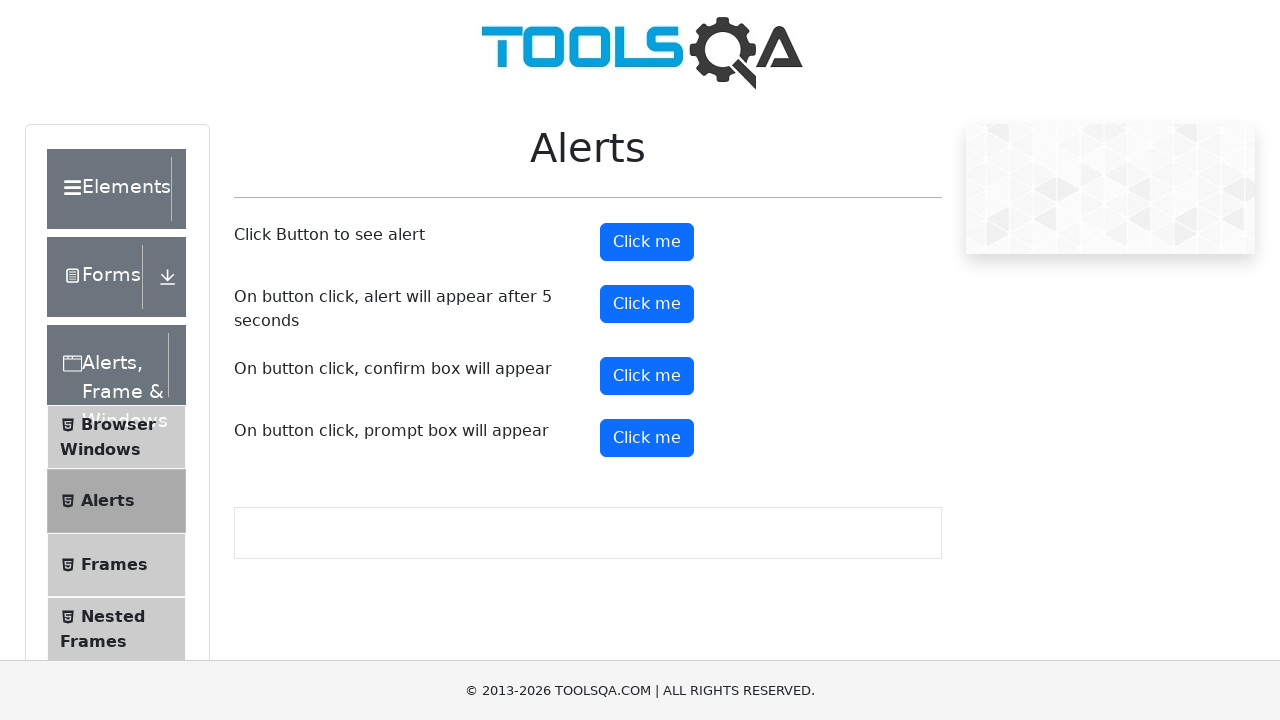

Clicked prompt button to trigger alert dialog at (647, 438) on #promtButton
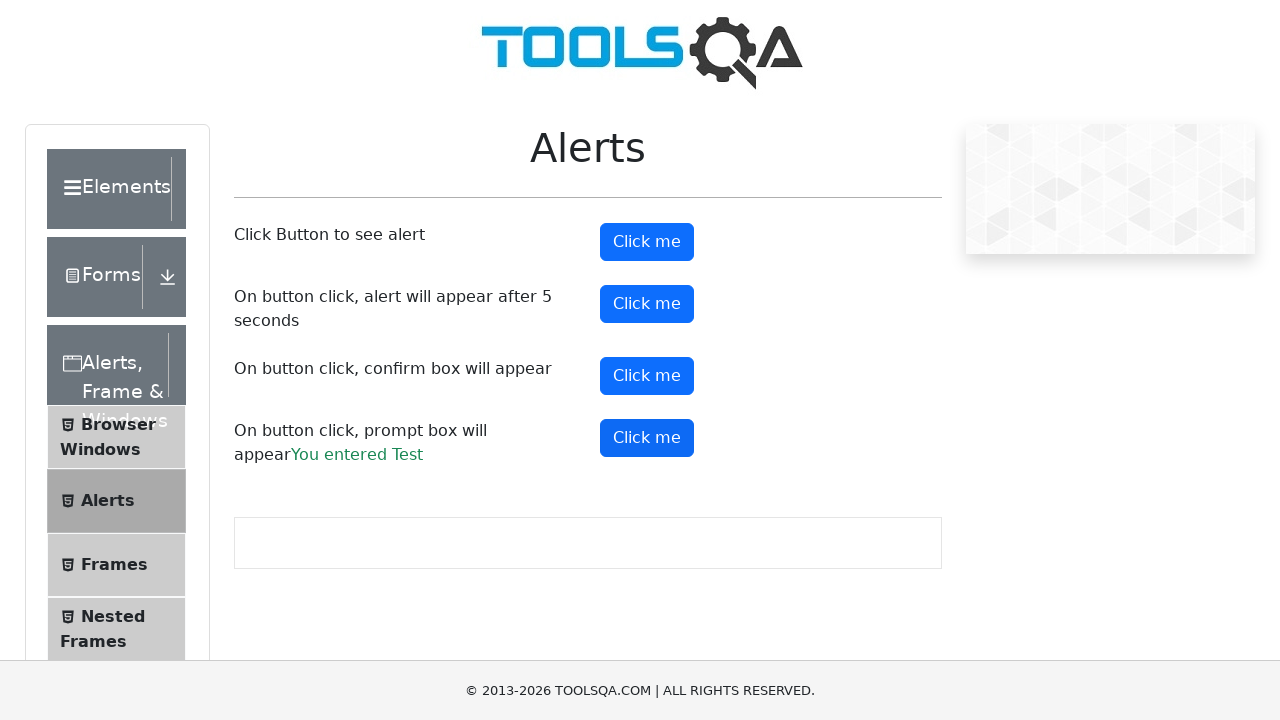

Prompt result element loaded and visible
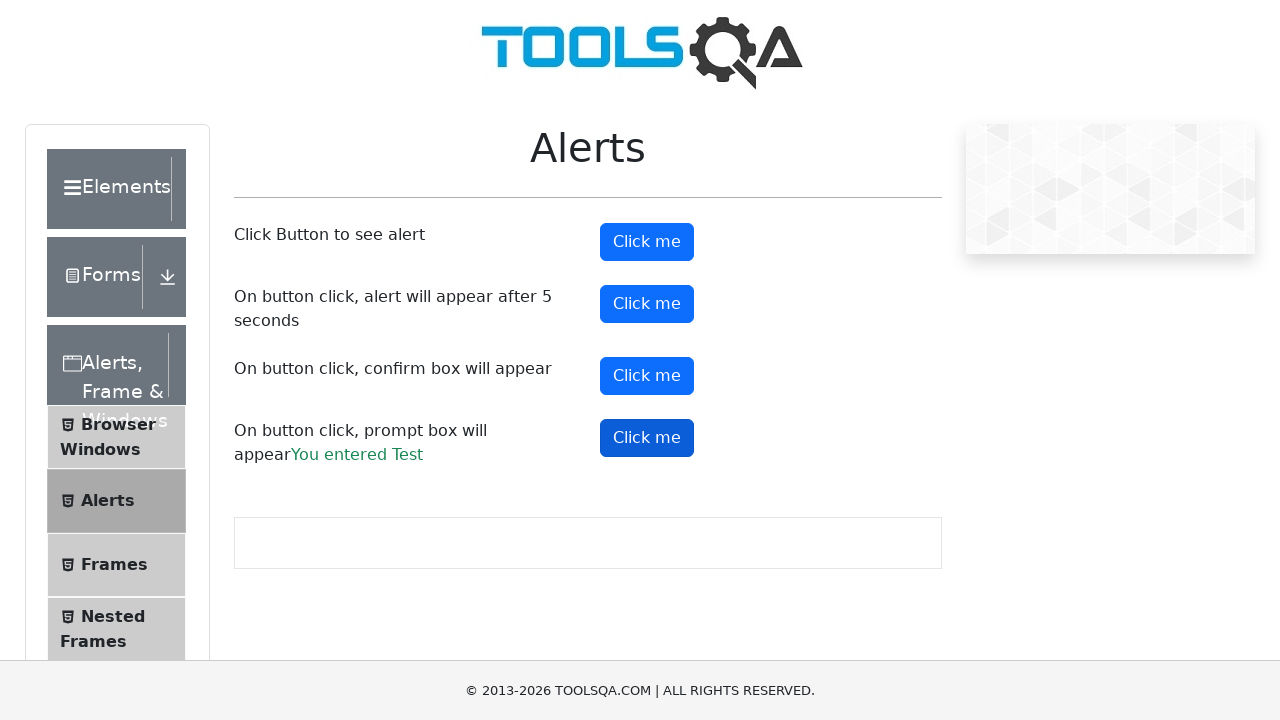

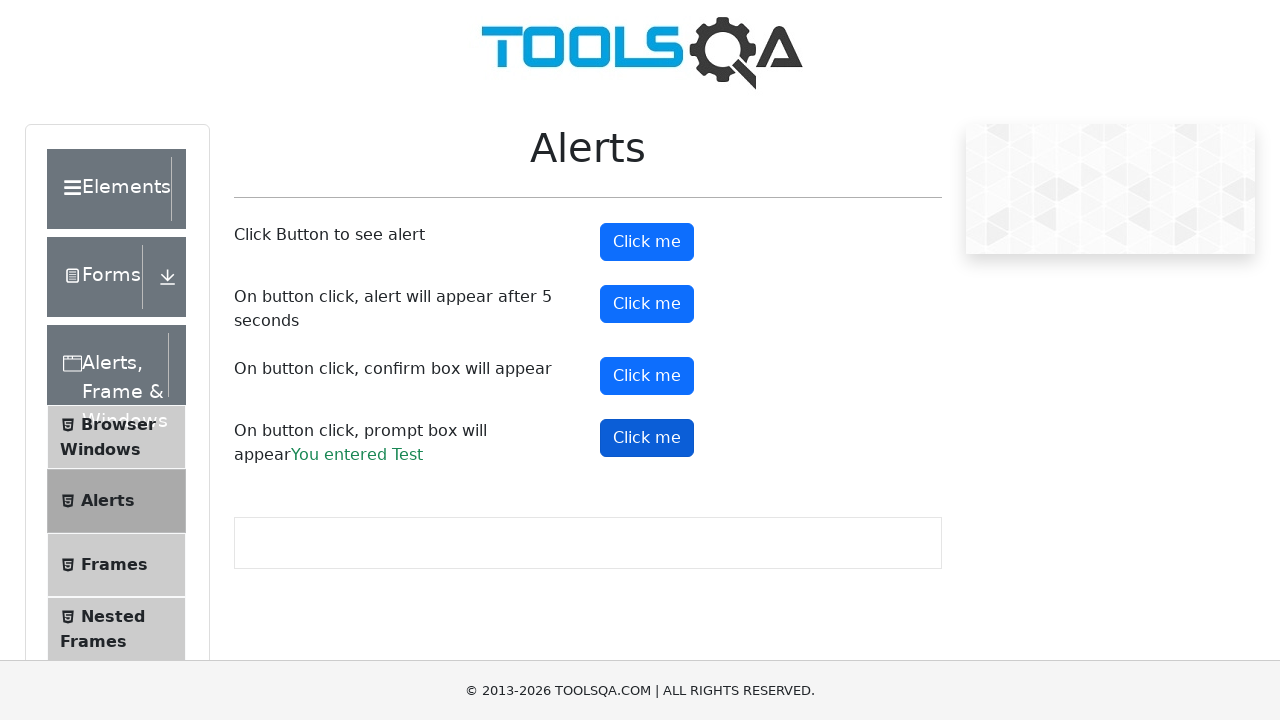